Tests addition operation with negative numbers (-10) + (-20) = -30

Starting URL: https://testsheepnz.github.io/BasicCalculator.html

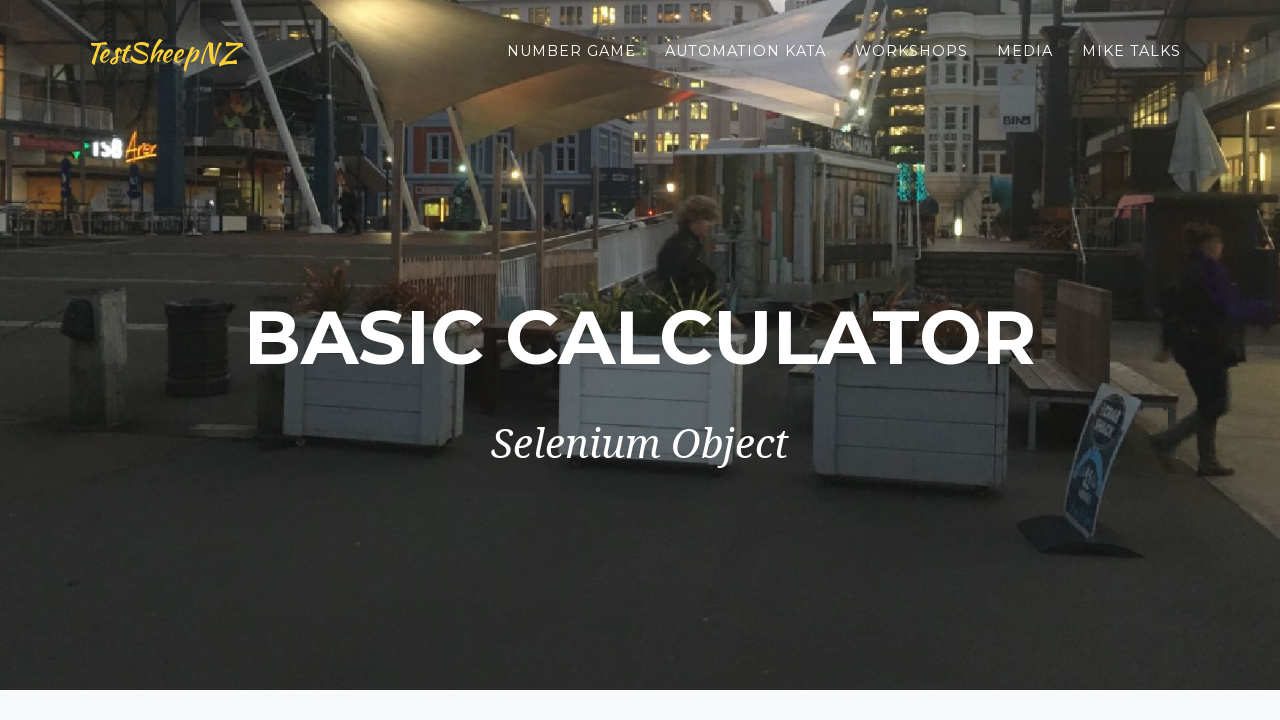

Filled first number field with -10 on #number1Field
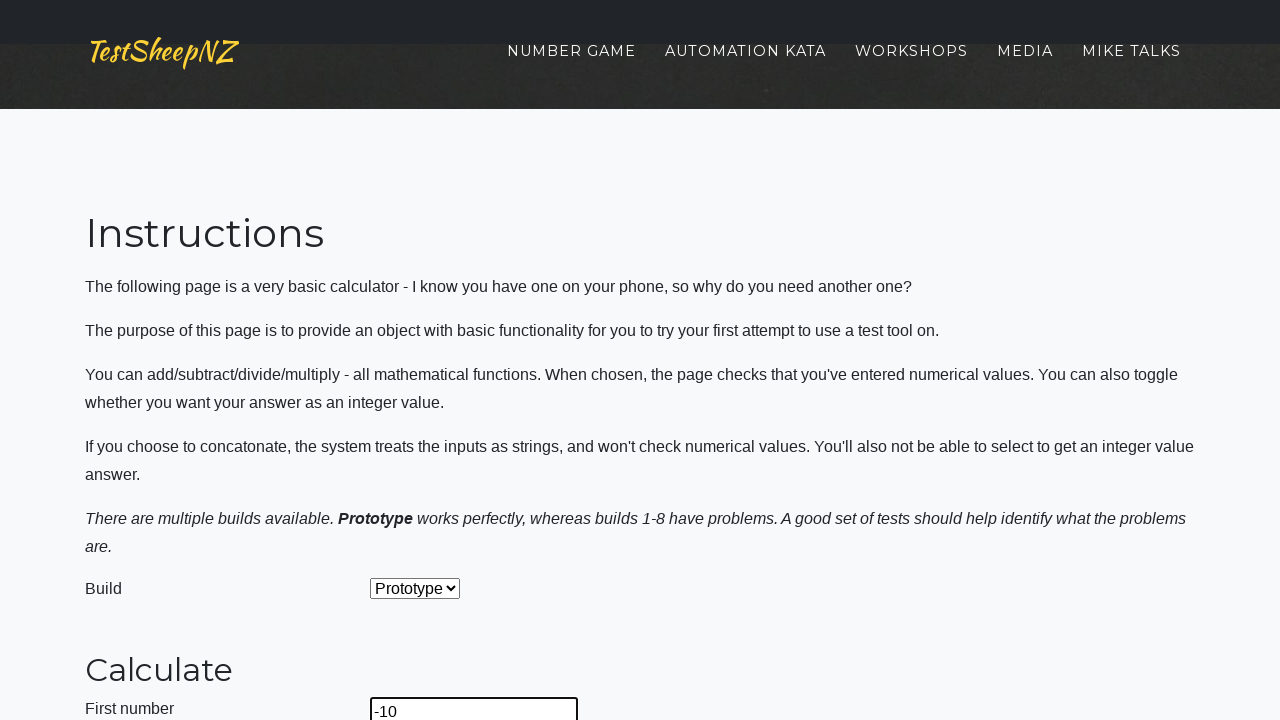

Filled second number field with -20 on #number2Field
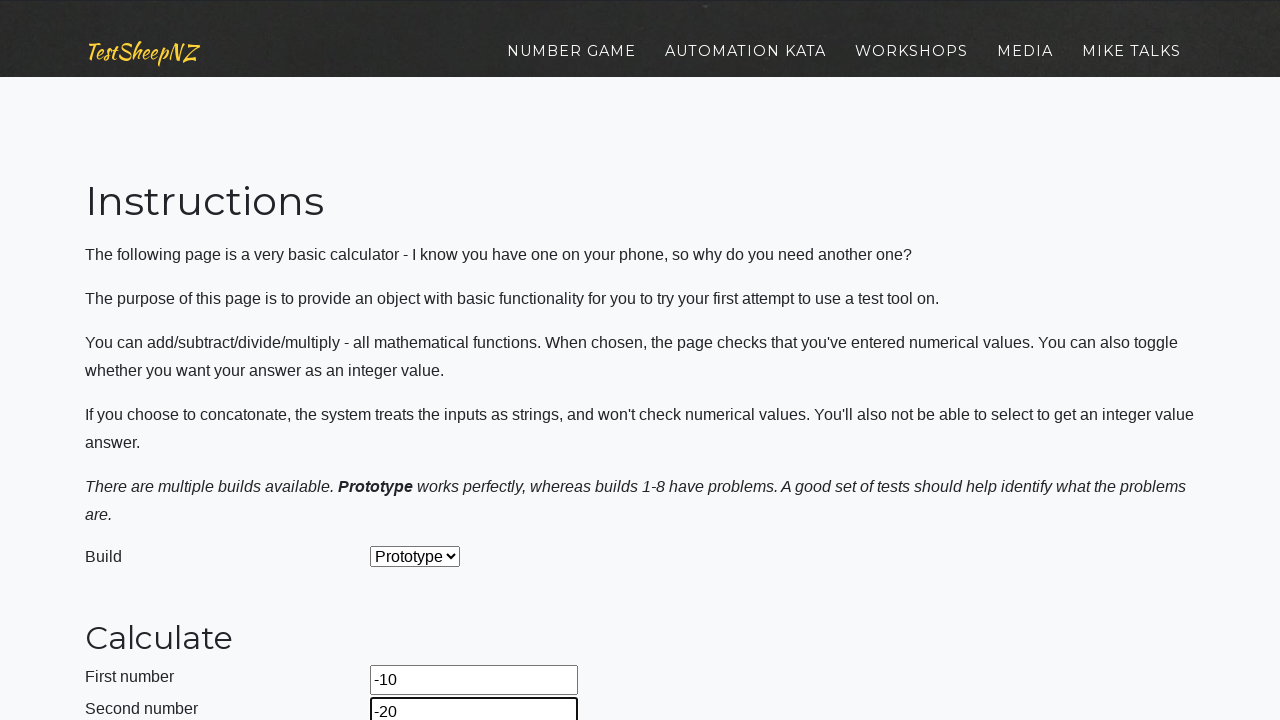

Selected Add operation from dropdown on #selectOperationDropdown
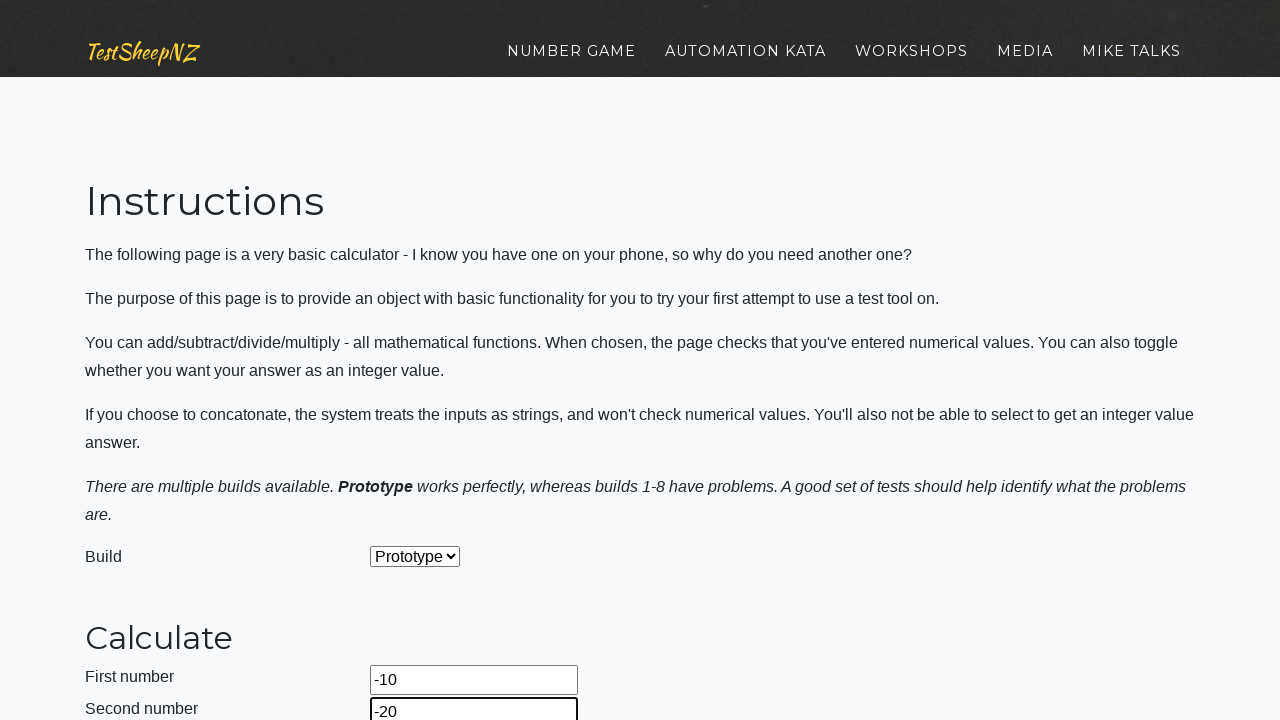

Clicked calculate button to perform addition at (422, 361) on #calculateButton
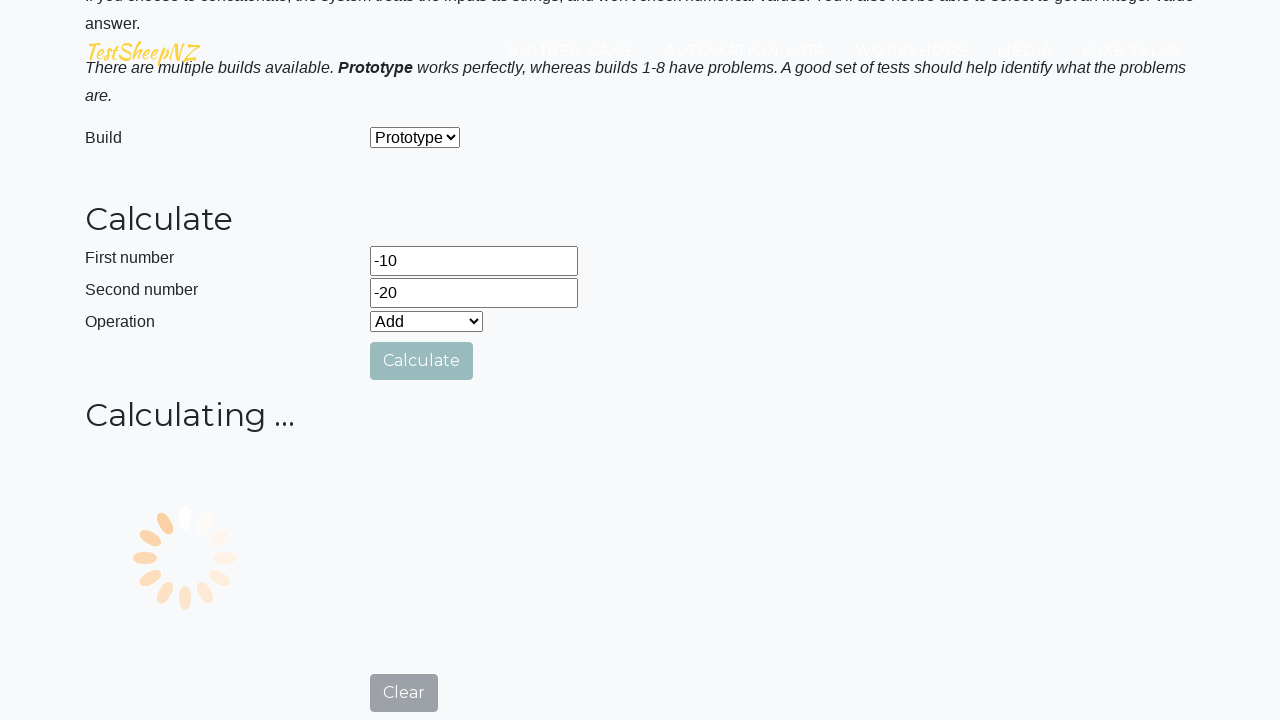

Verified answer field is displayed with result -30
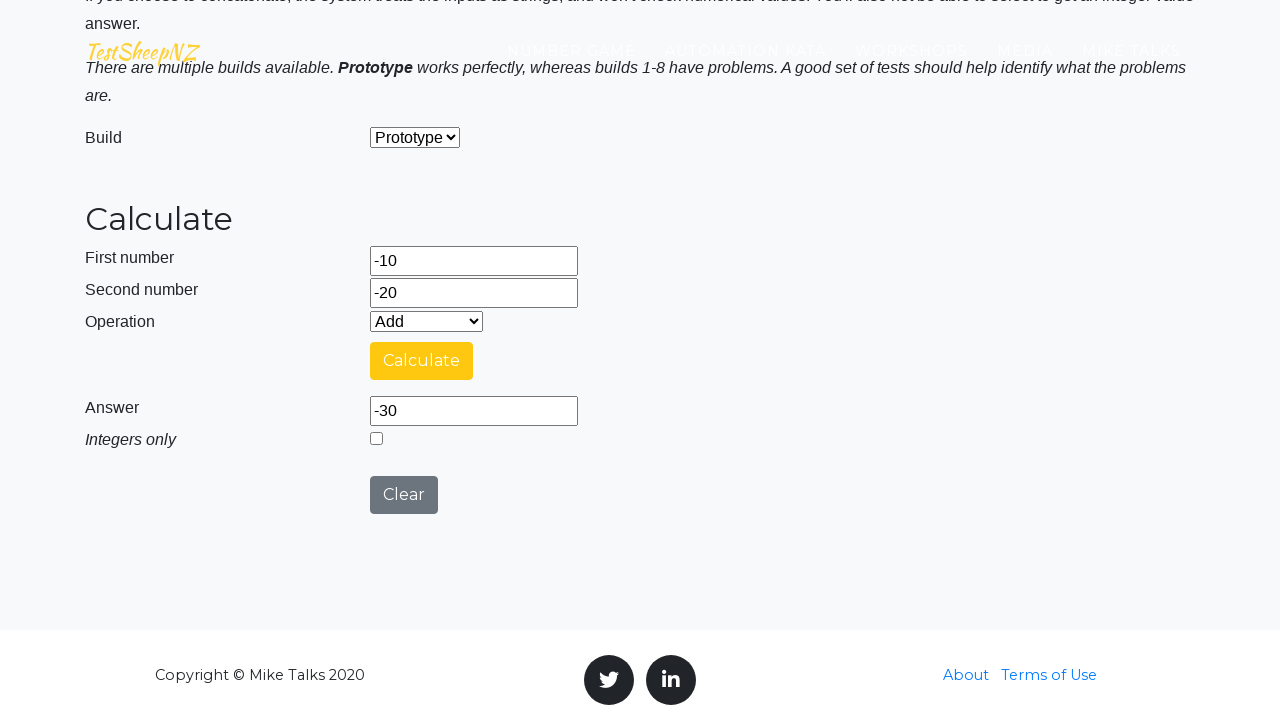

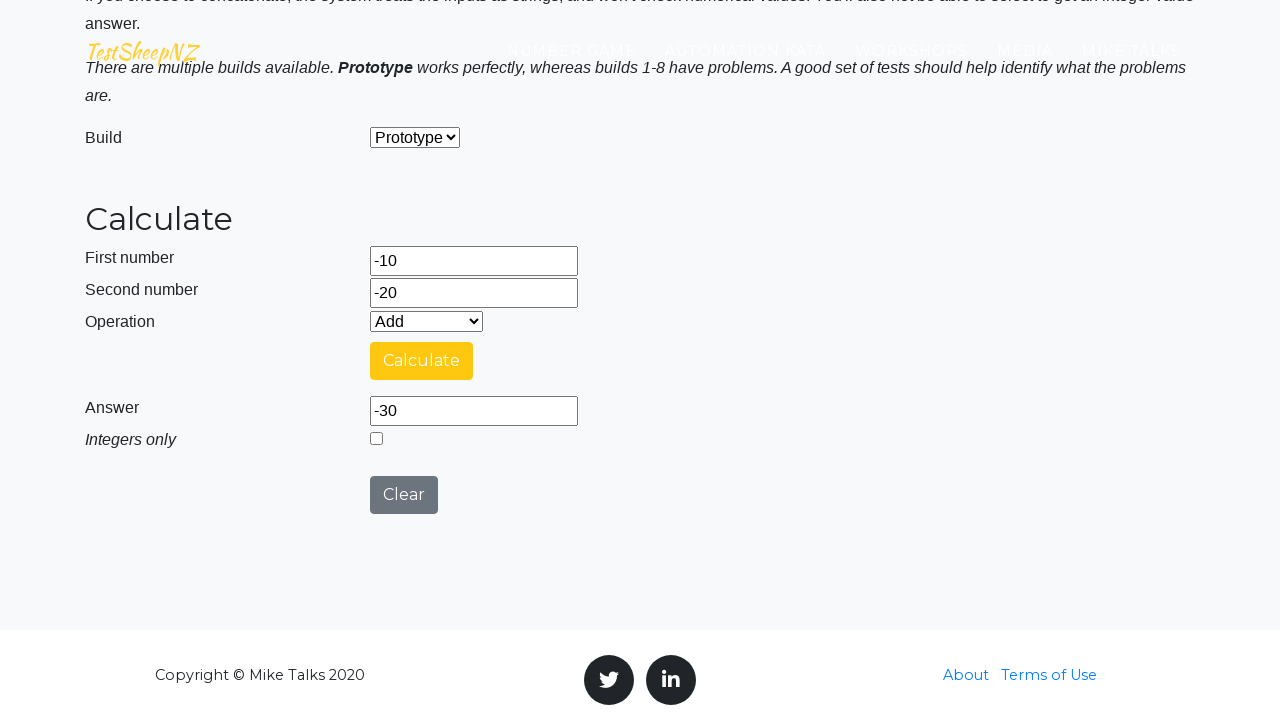